Navigates to the DS Portal landing page and clicks the Get Started button to proceed to the home page

Starting URL: https://dsportalapp.herokuapp.com/

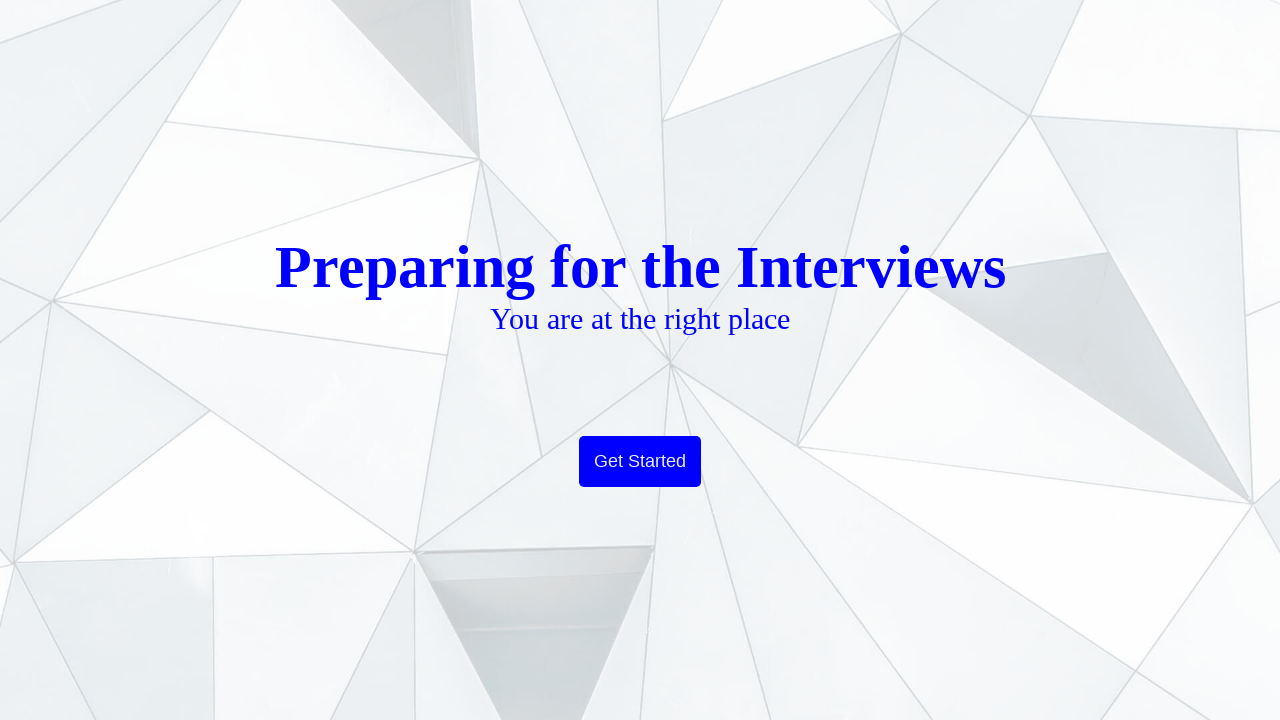

Clicked Get Started button on DS Portal landing page at (640, 462) on xpath=//button[text()='Get Started']
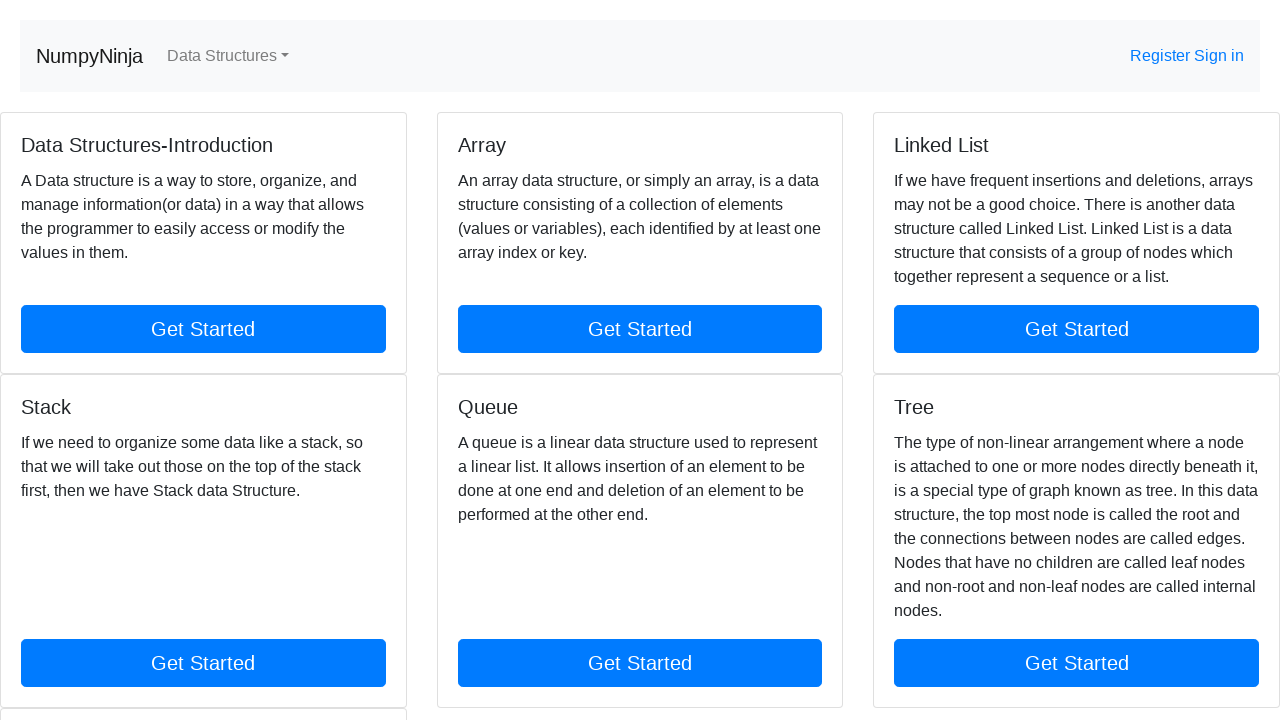

Navigation to home page completed and network idle
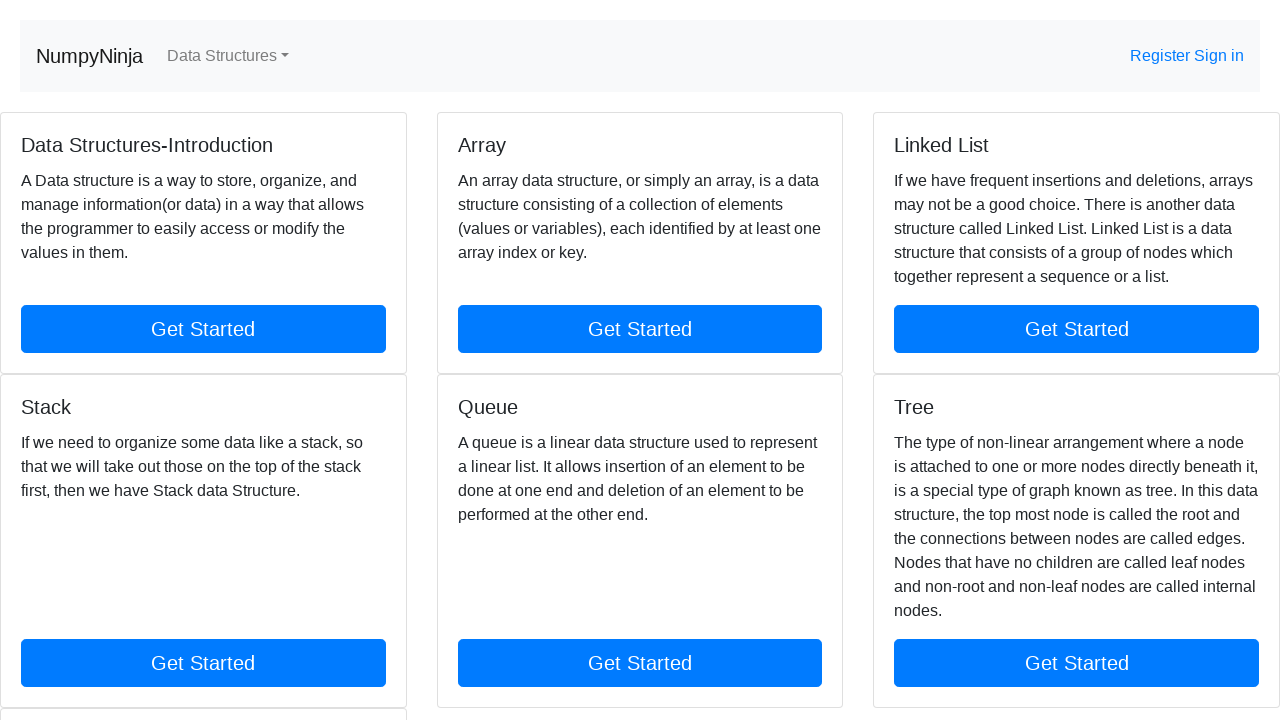

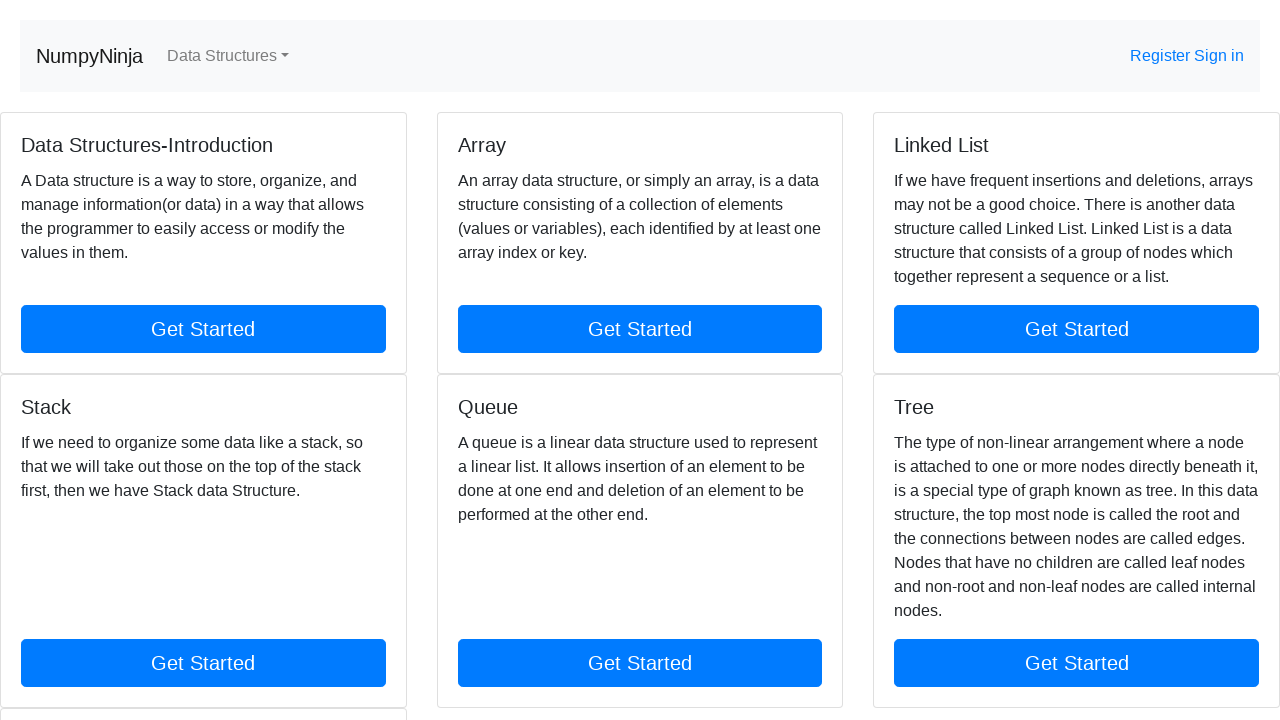